Tests that the Uzhhorod path is preserved when switching languages multiple times using the language switcher.

Starting URL: https://mission101.ai/ua/uzhhorod

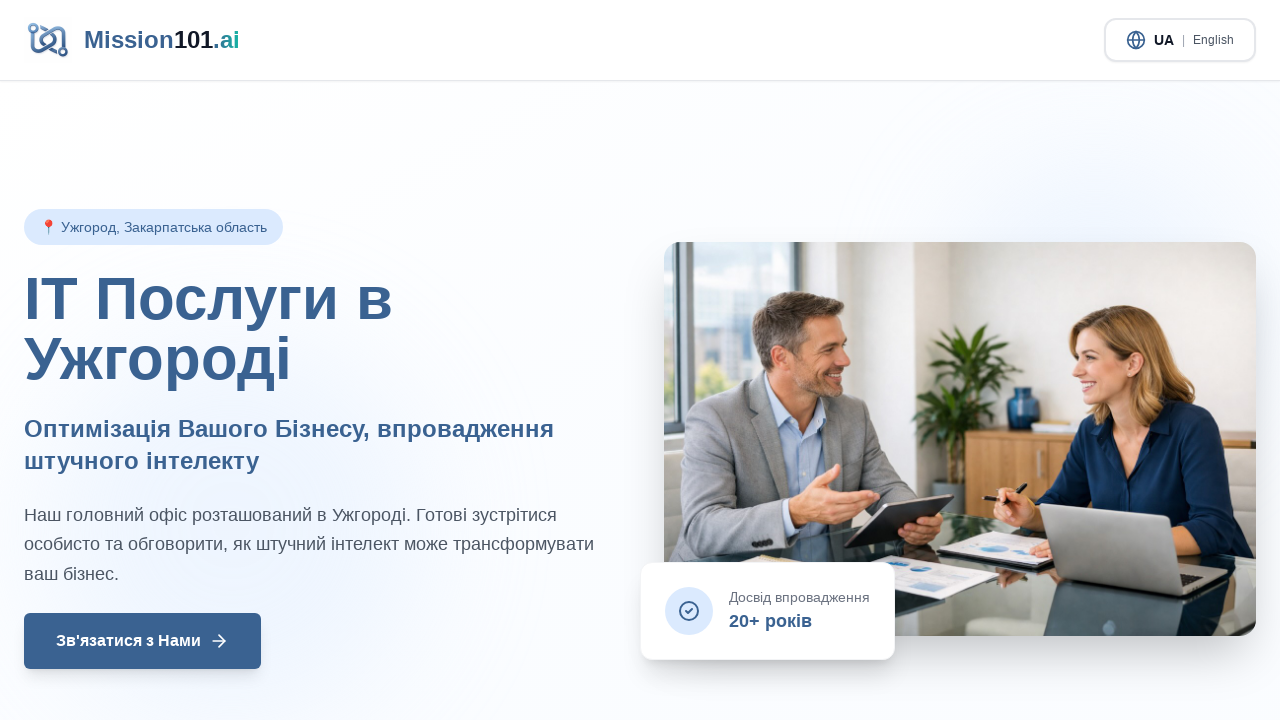

Waited for page to fully load (networkidle)
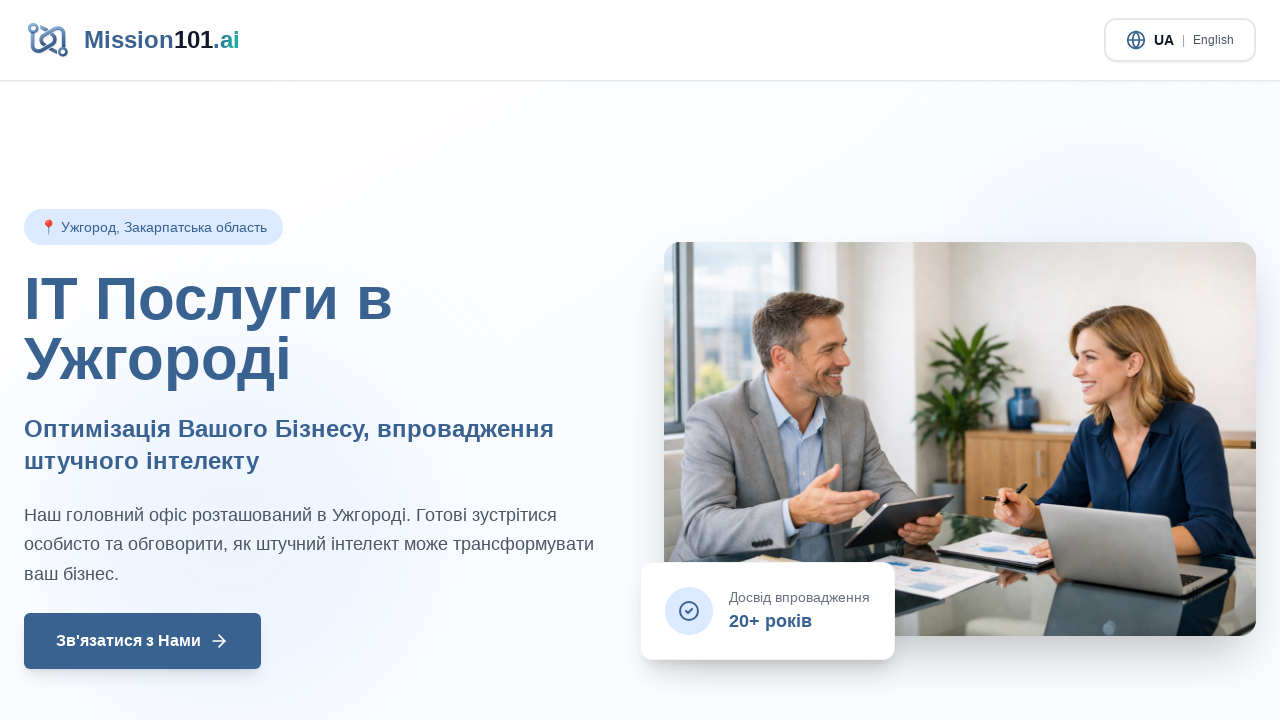

Located language switcher button
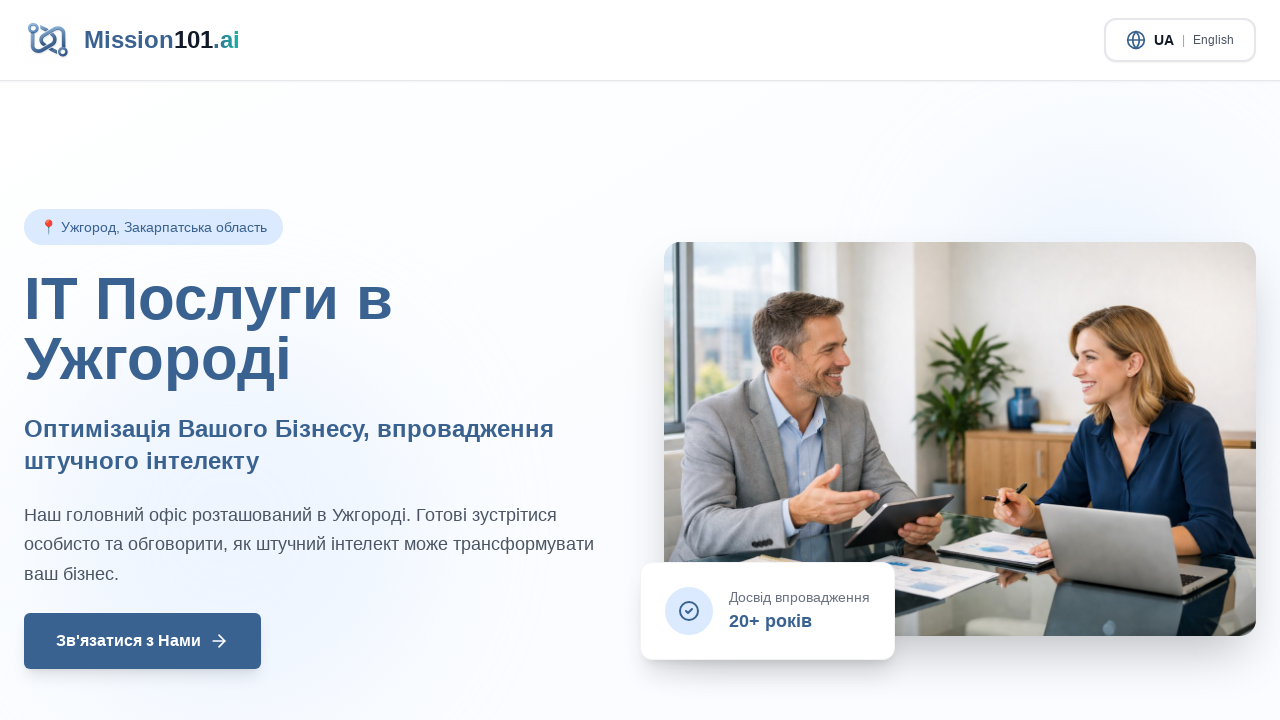

Clicked language switcher to switch to English at (1180, 40) on button[aria-label="Switch language"]
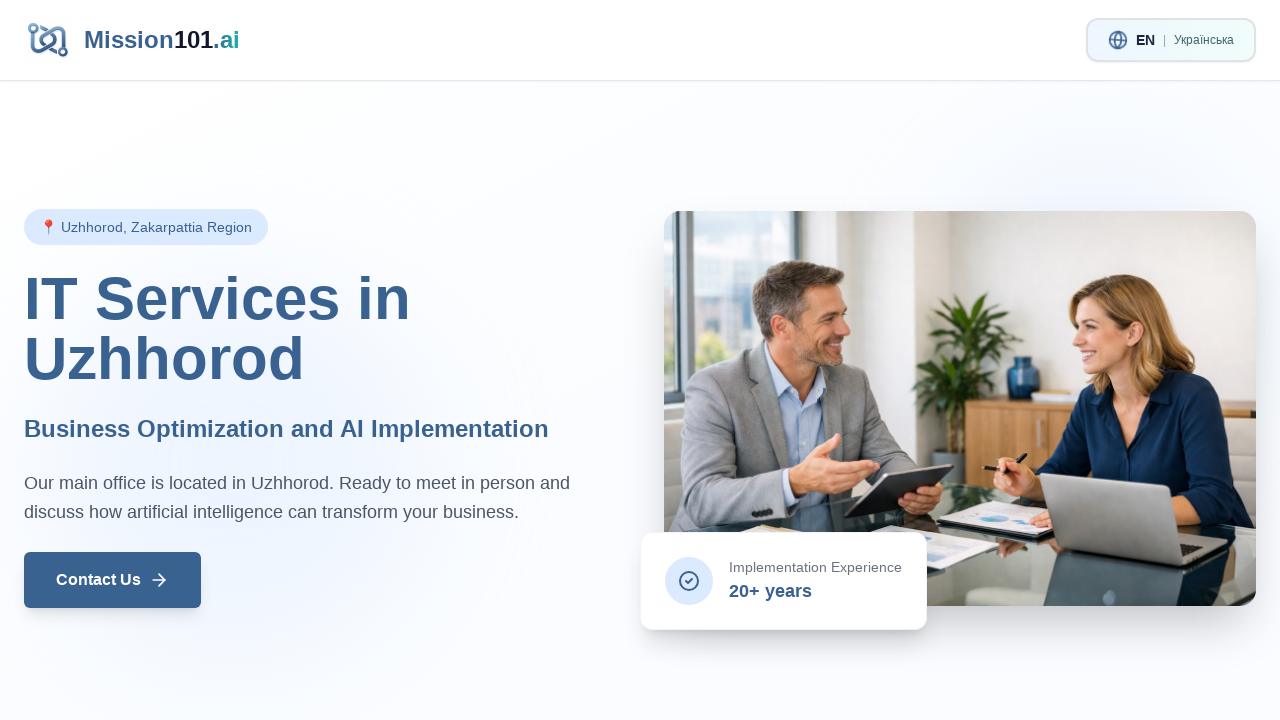

Waited for page load after switching to English
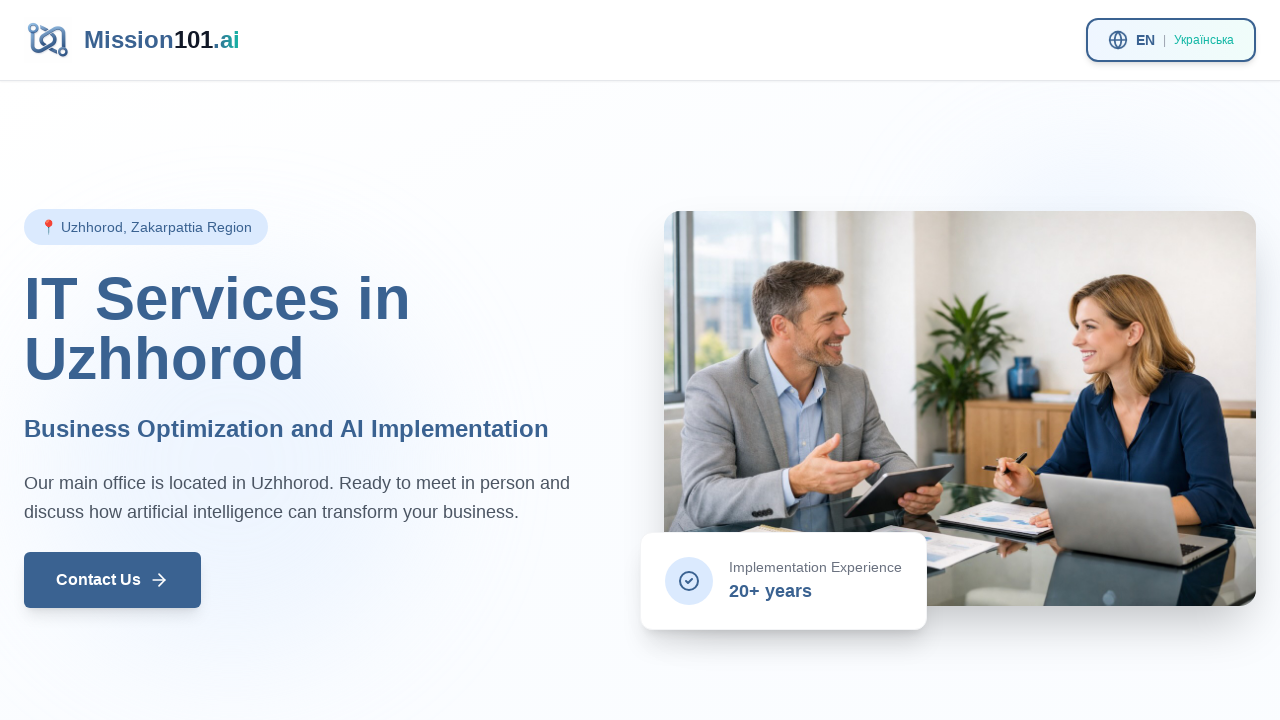

Verified URL contains '/en/uzhhorod'
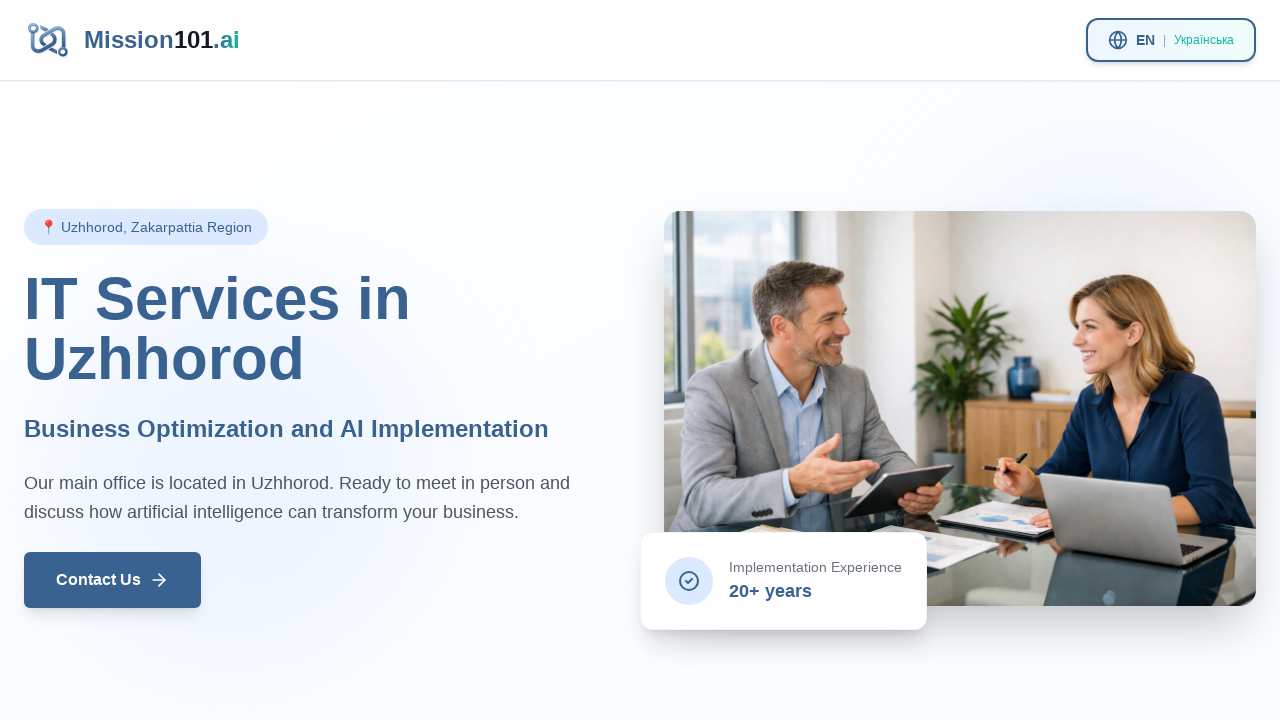

Clicked language switcher to switch back to Ukrainian at (1171, 40) on button[aria-label="Switch language"]
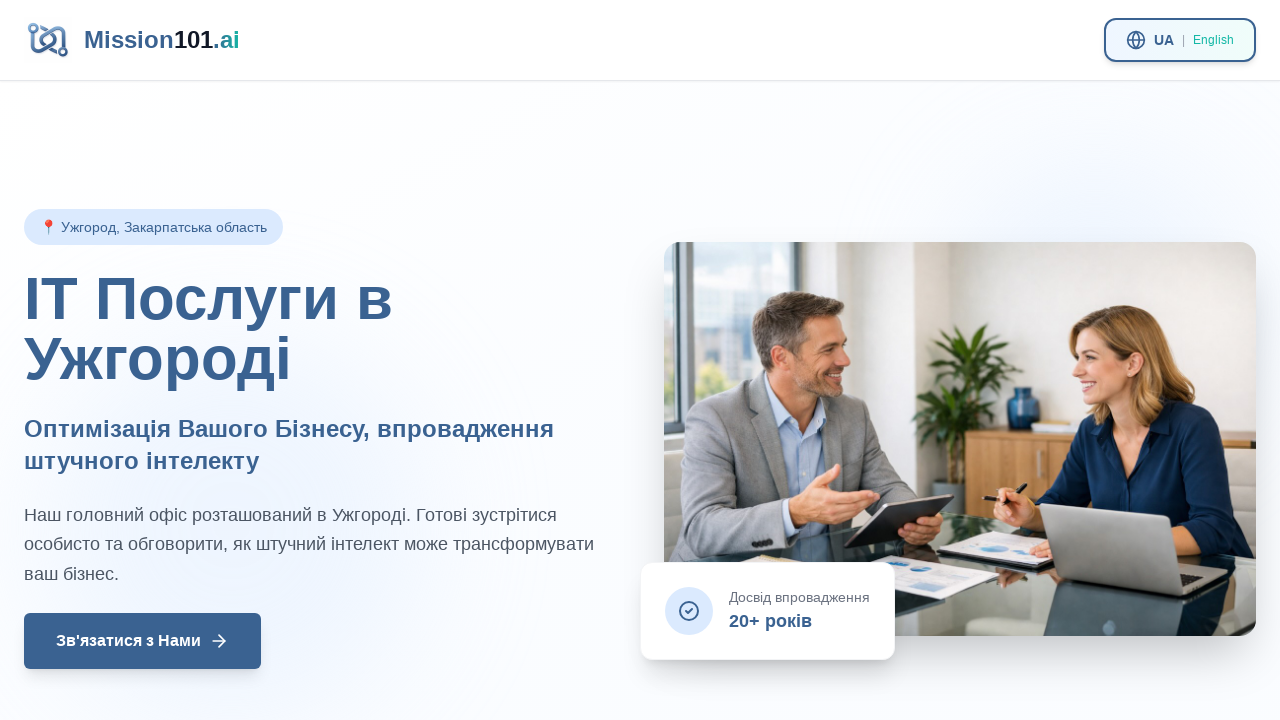

Waited for page load after switching to Ukrainian
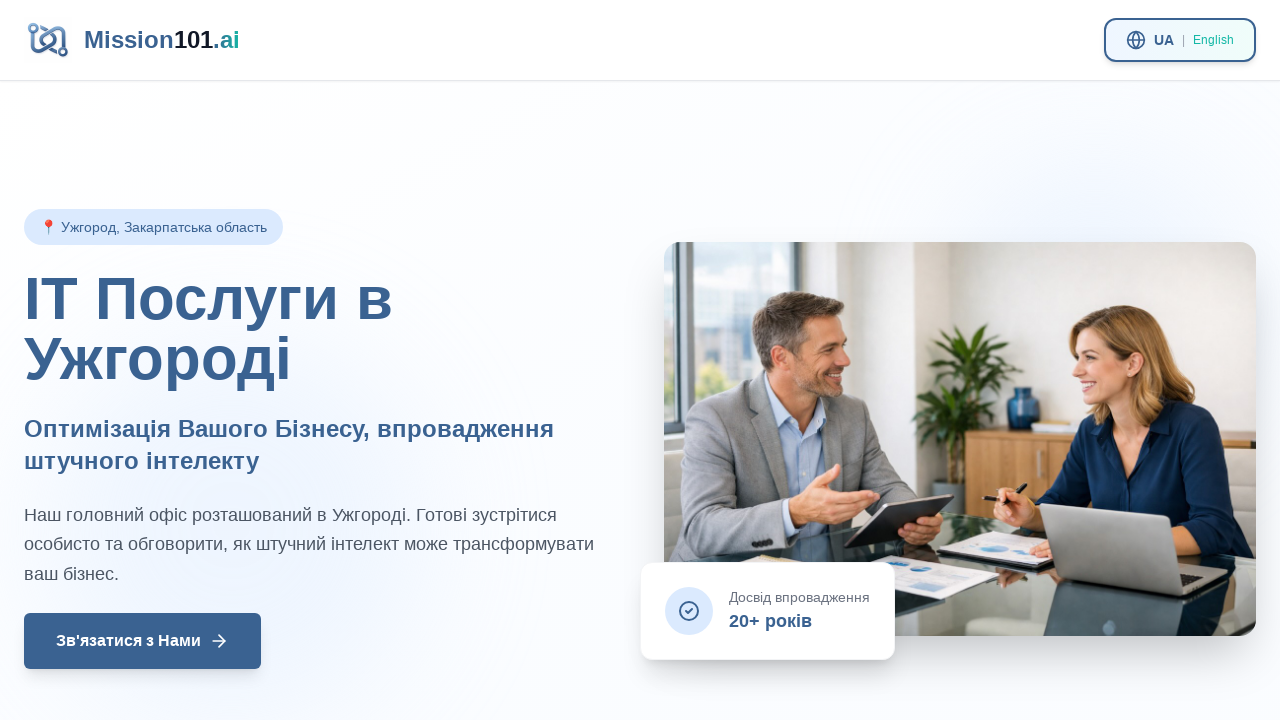

Verified URL contains '/ua/uzhhorod'
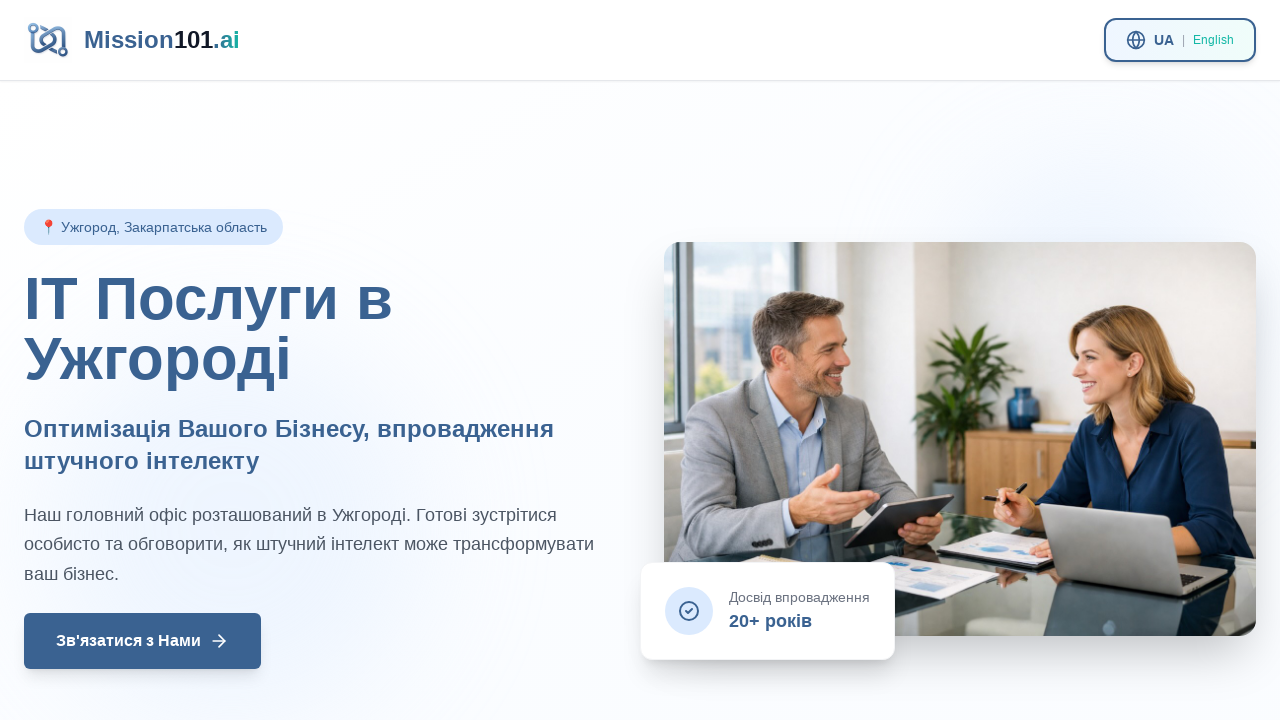

Clicked language switcher to switch to English again at (1180, 40) on button[aria-label="Switch language"]
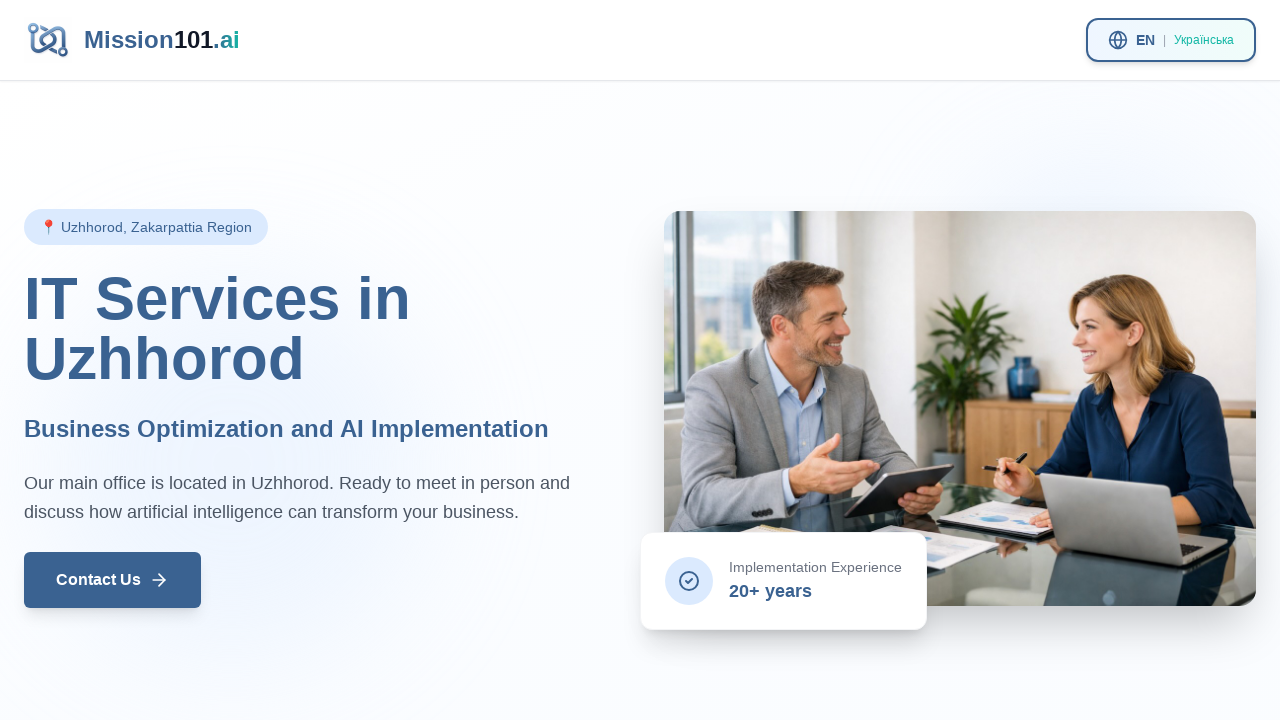

Waited for page load after switching to English again
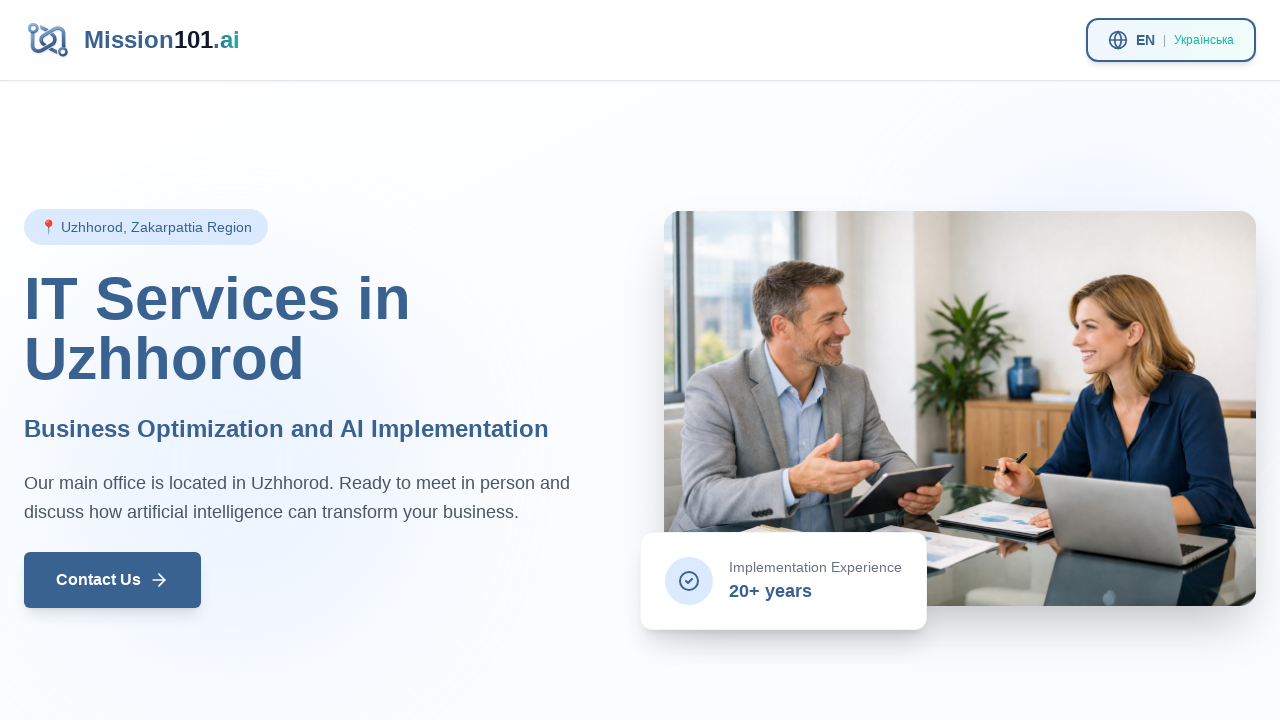

Verified URL contains '/en/uzhhorod' after second switch
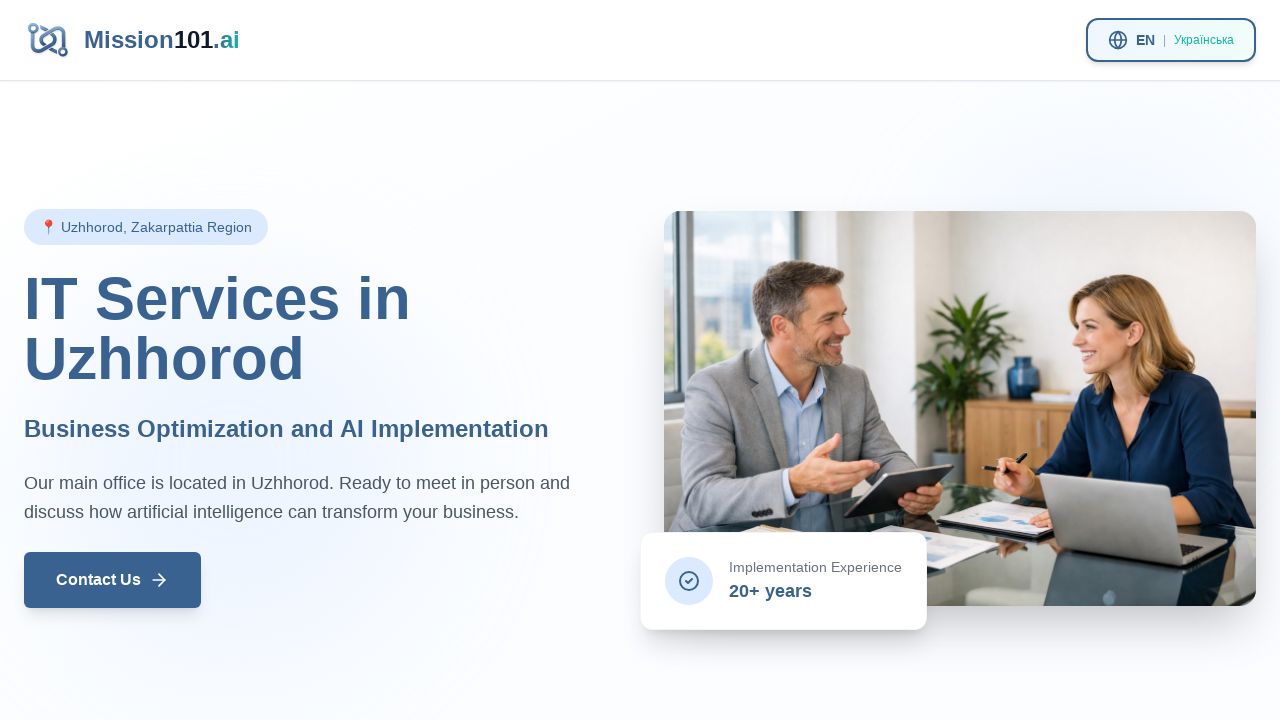

Retrieved page title from h1 element
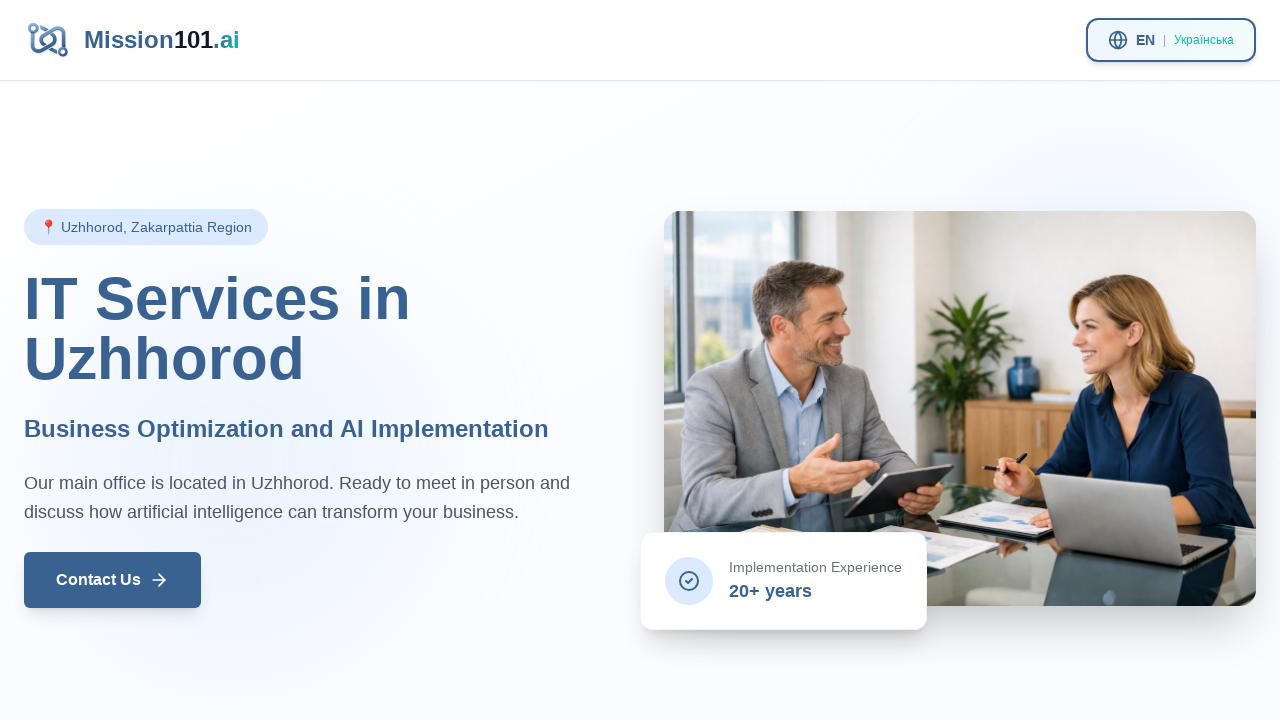

Verified title is not None
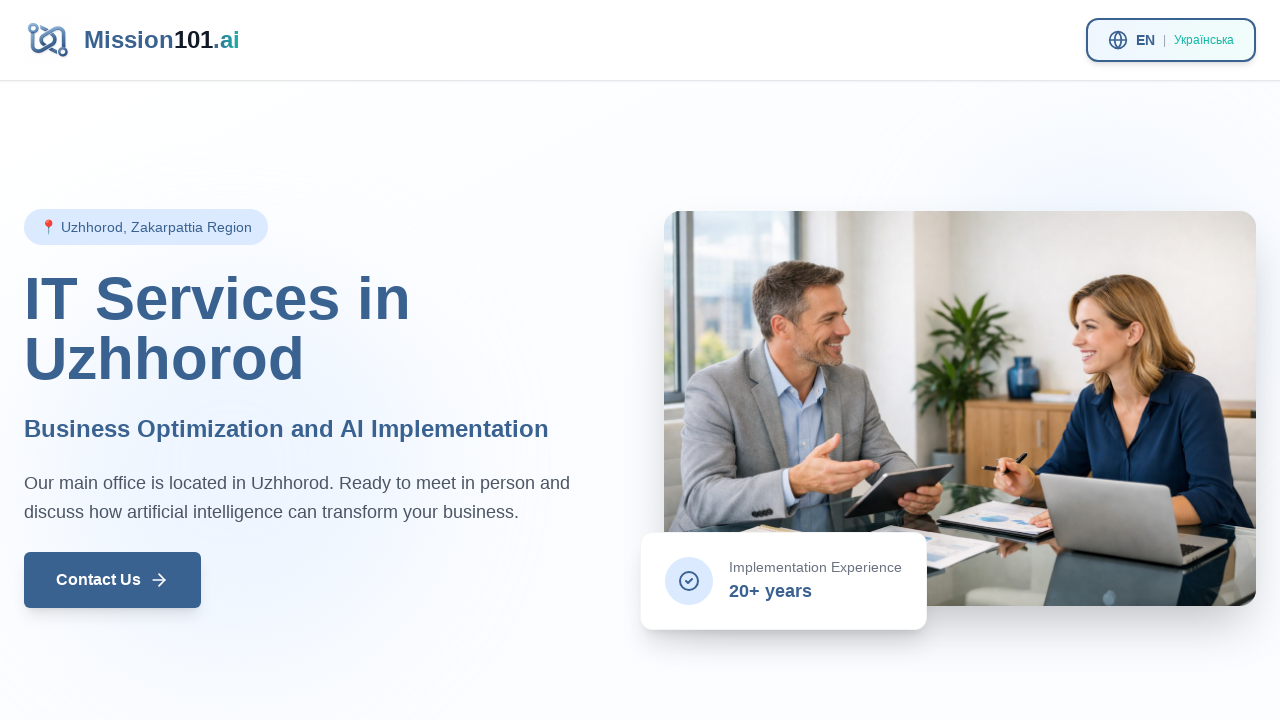

Verified title contains 'Uzhhorod'
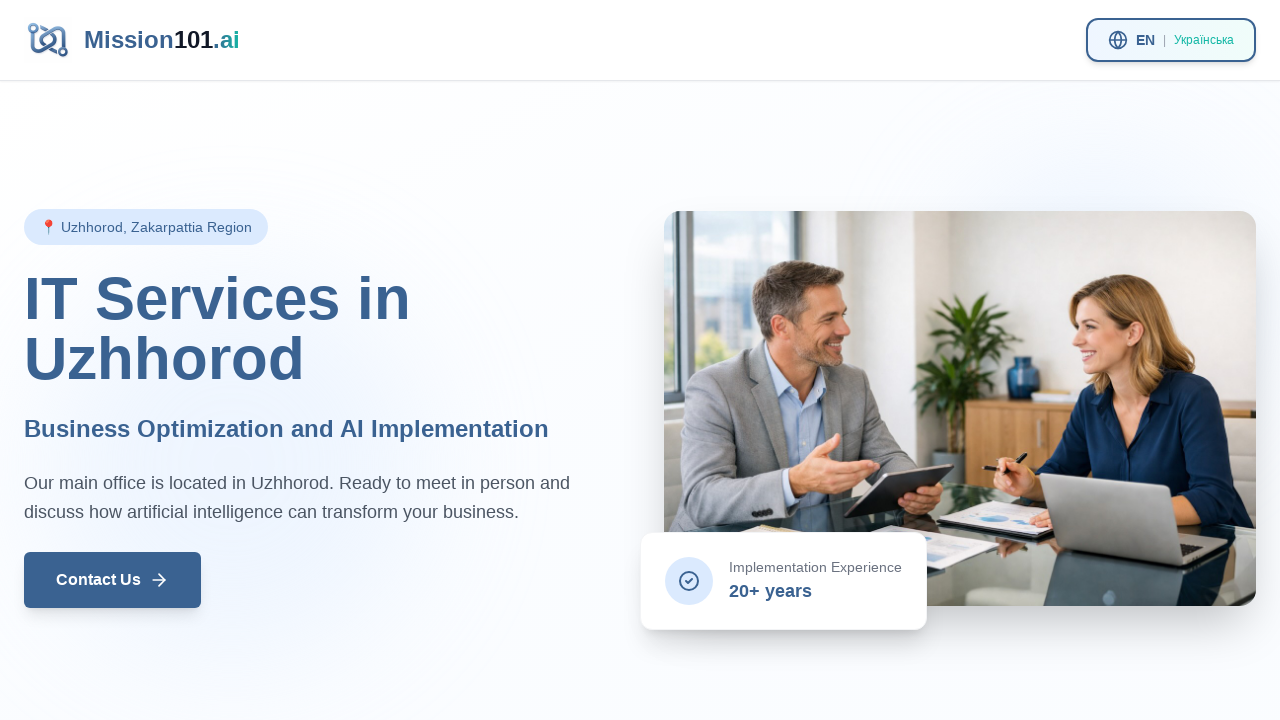

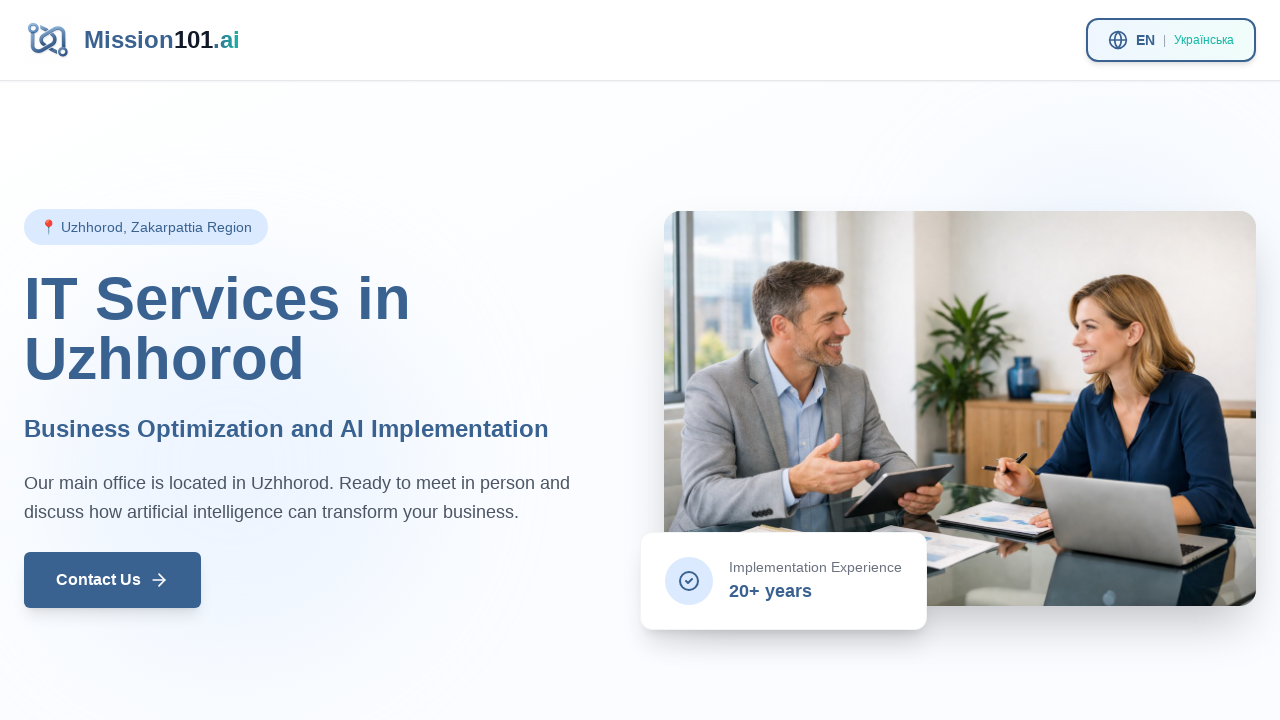